Tests adding a new todo item to the sample todo app by entering text and pressing Enter, then verifying the item was added

Starting URL: https://lambdatest.github.io/sample-todo-app/

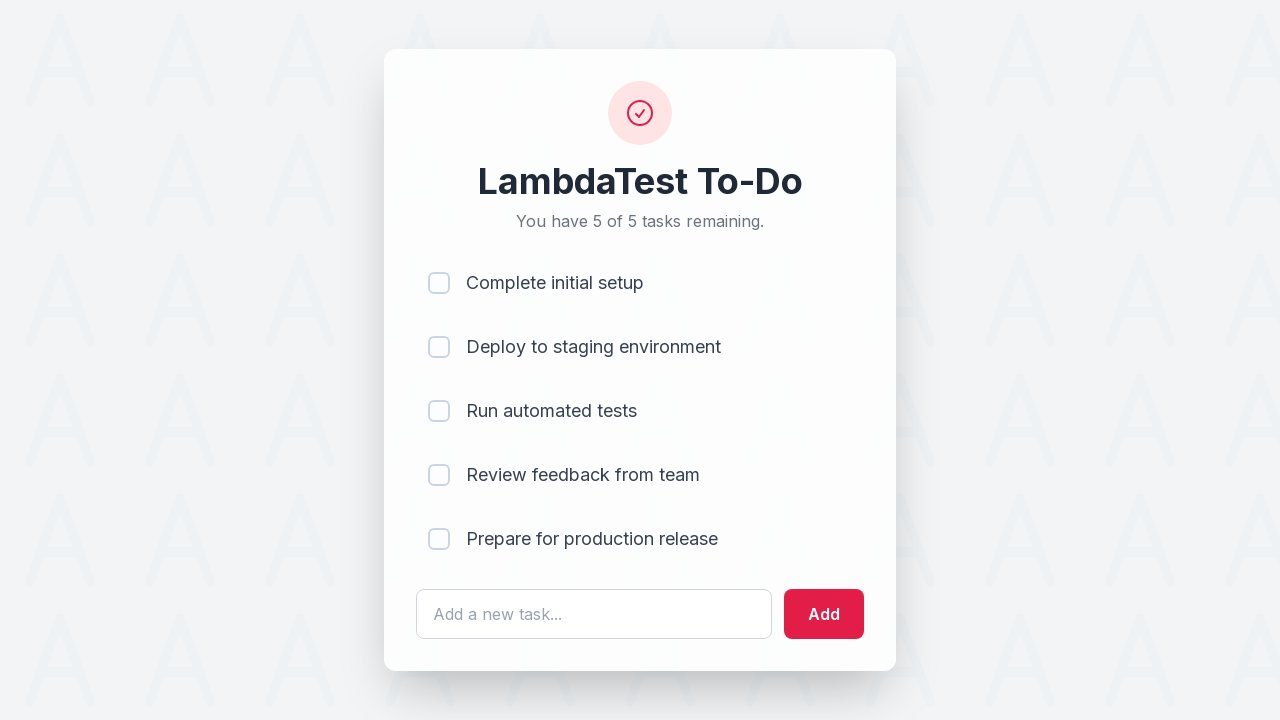

Filled todo input field with 'Playwright Testing' on #sampletodotext
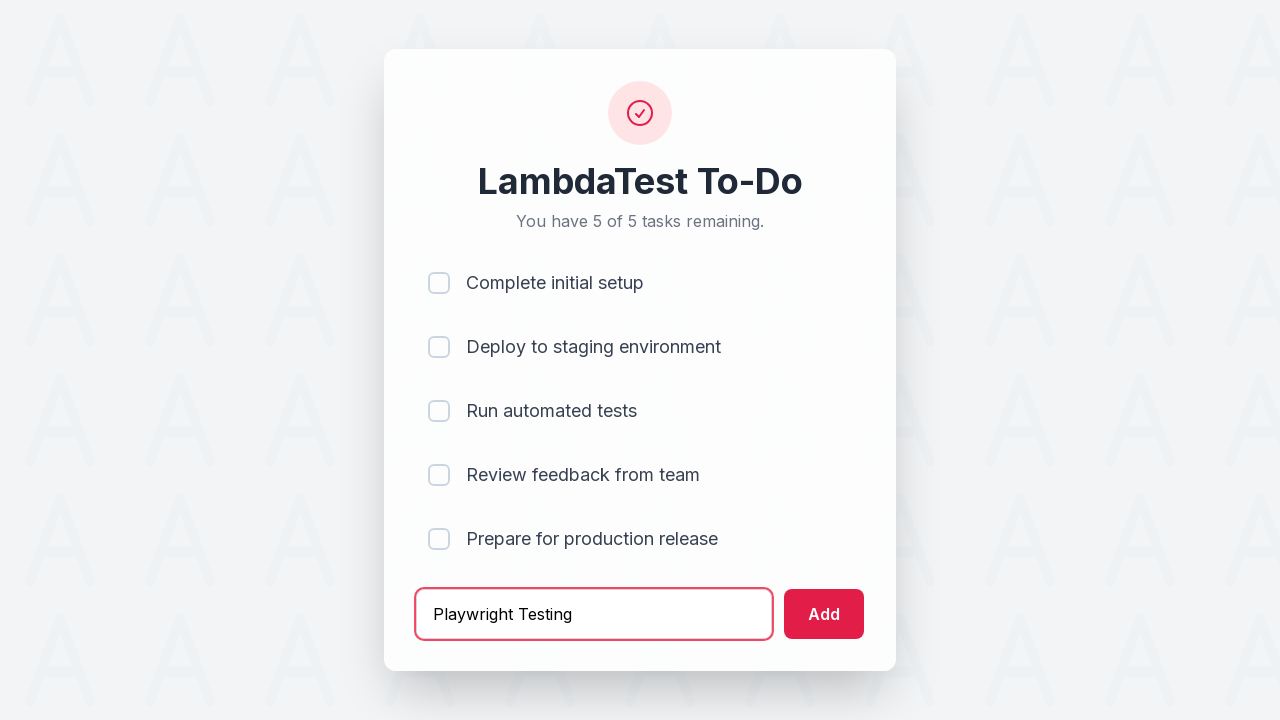

Pressed Enter to submit the new todo item on #sampletodotext
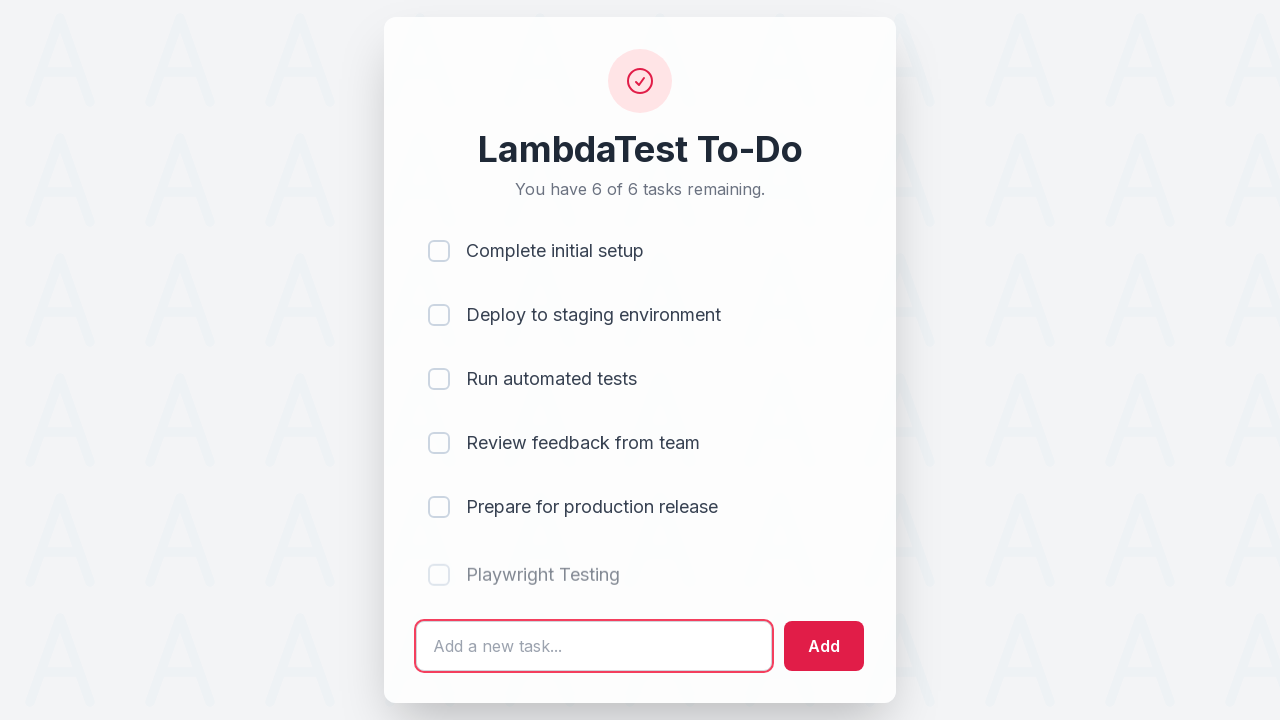

Verified that the new todo item appeared in the list
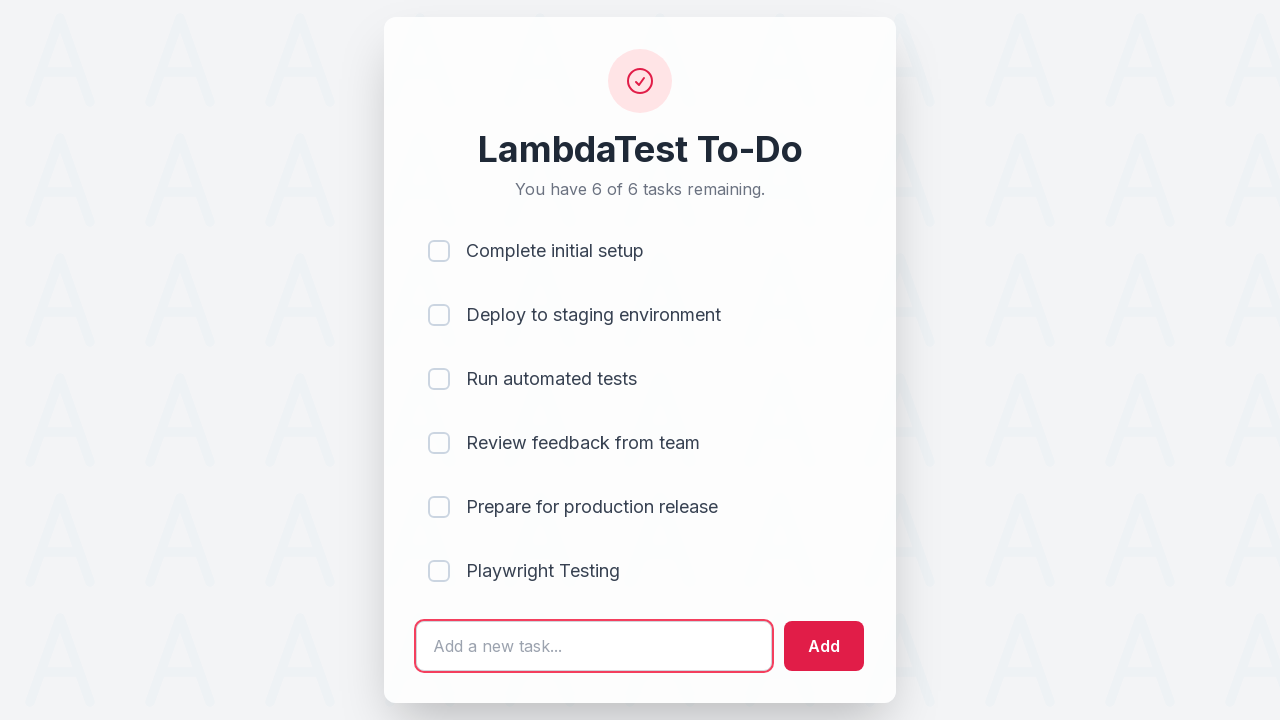

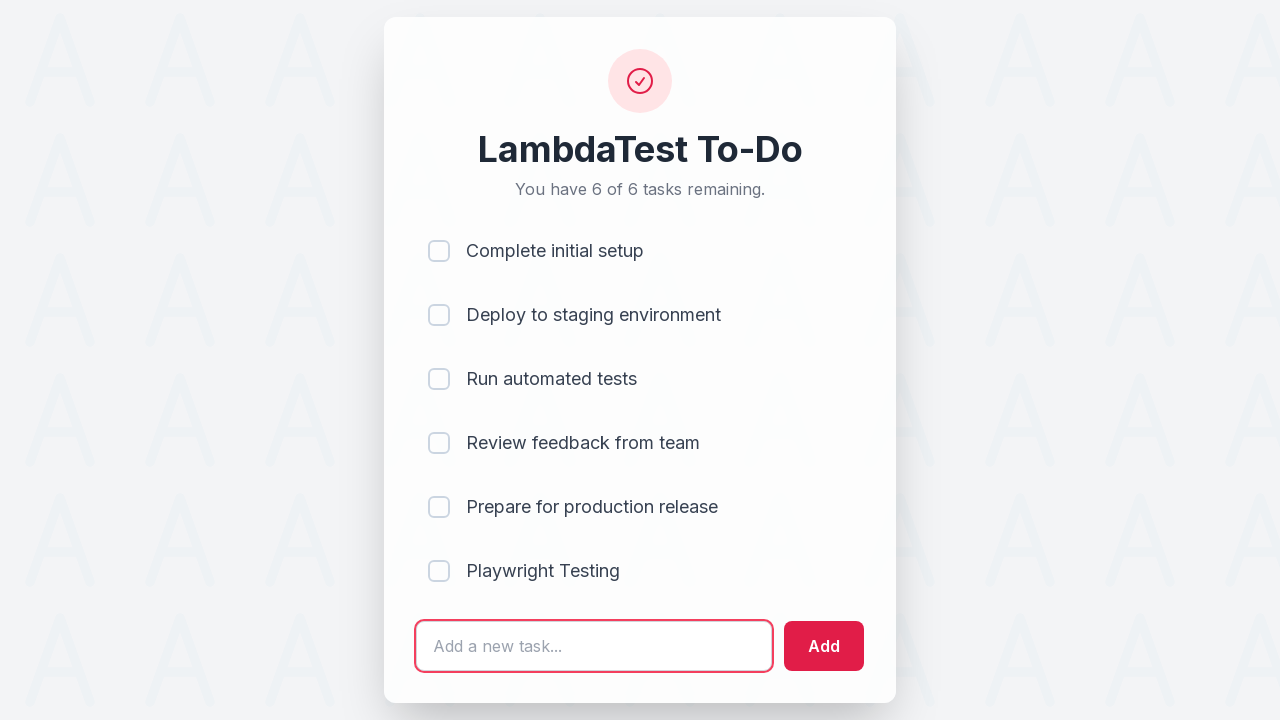